Tests interaction with shadow DOM elements on a practice page by scrolling to a specific div and filling a form field within the shadow DOM

Starting URL: https://selectorshub.com/xpath-practice-page/

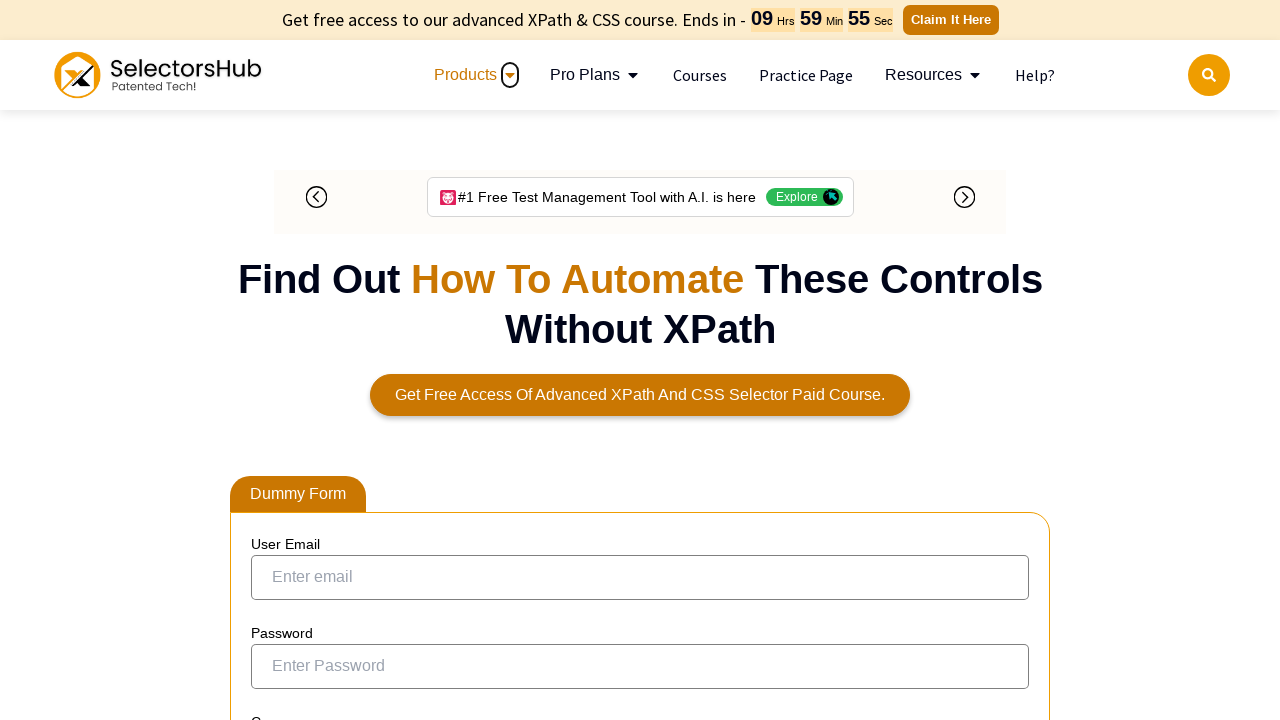

Waited for page to fully load (networkidle)
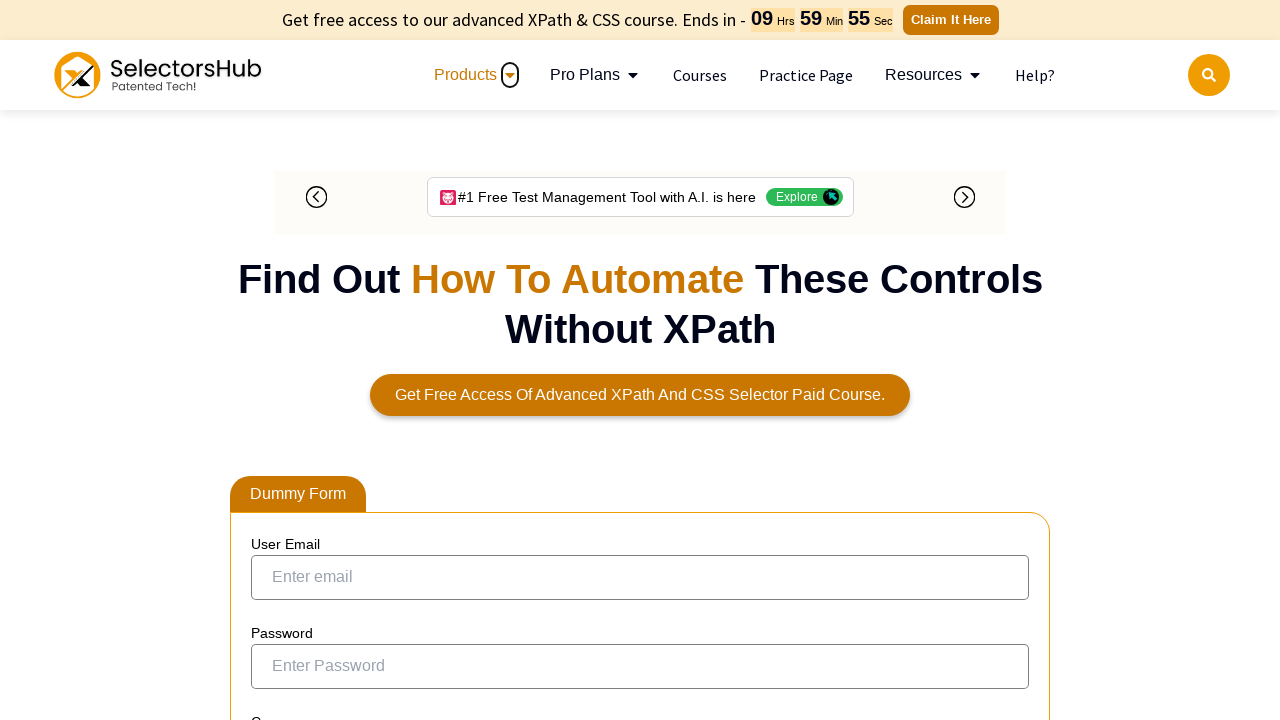

Located and scrolled jackPart div into view
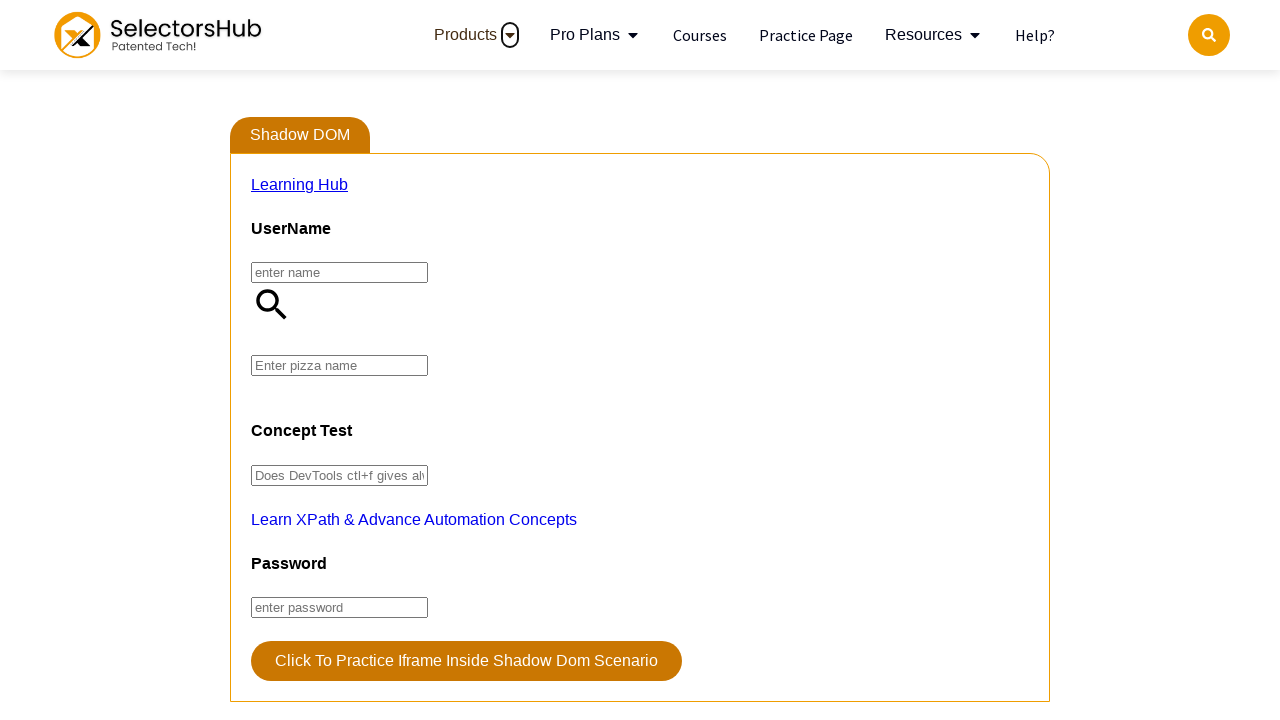

Filled pizza input field within shadow DOM with 'Farmhouse' on div.jackPart #app2 #pizza
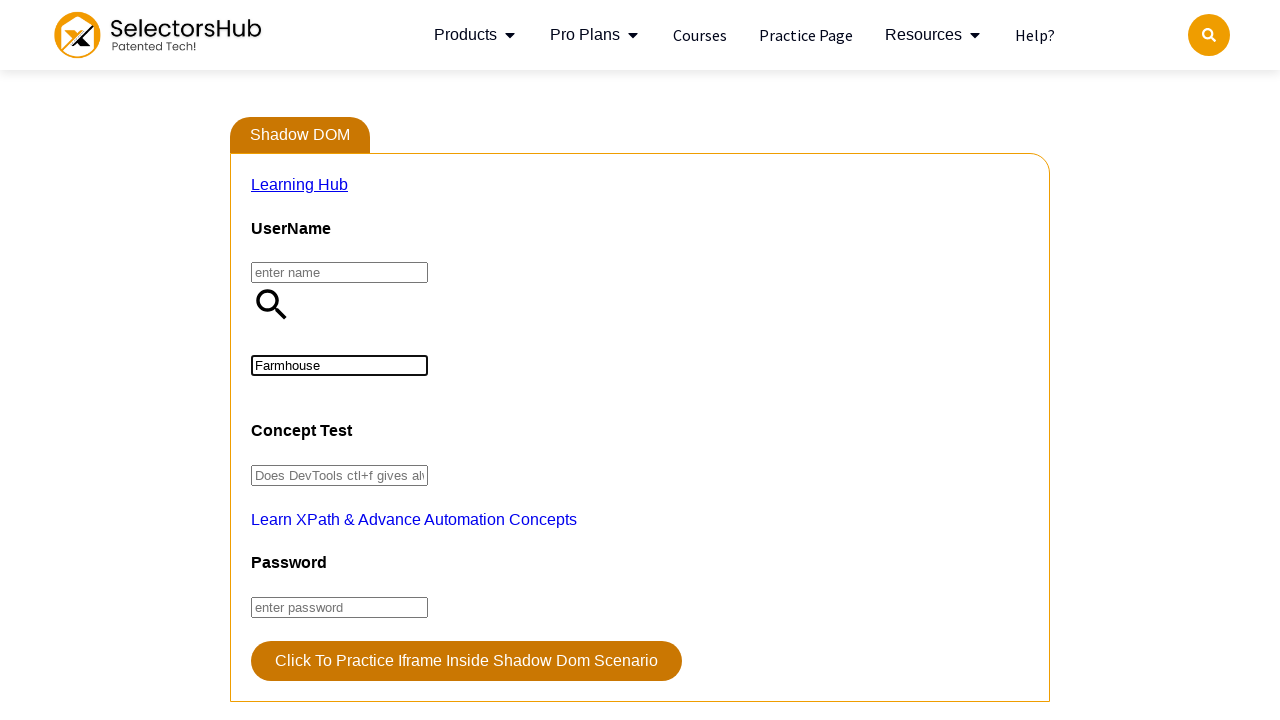

Waited 2000ms for action to complete
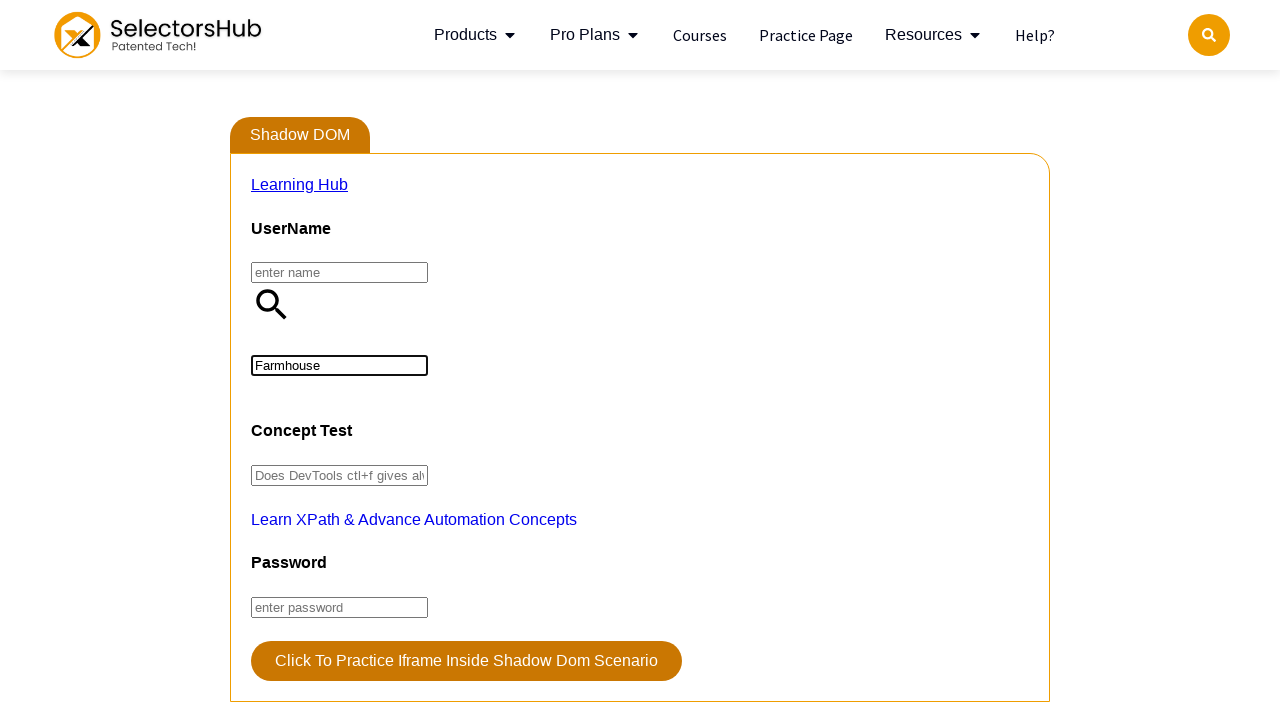

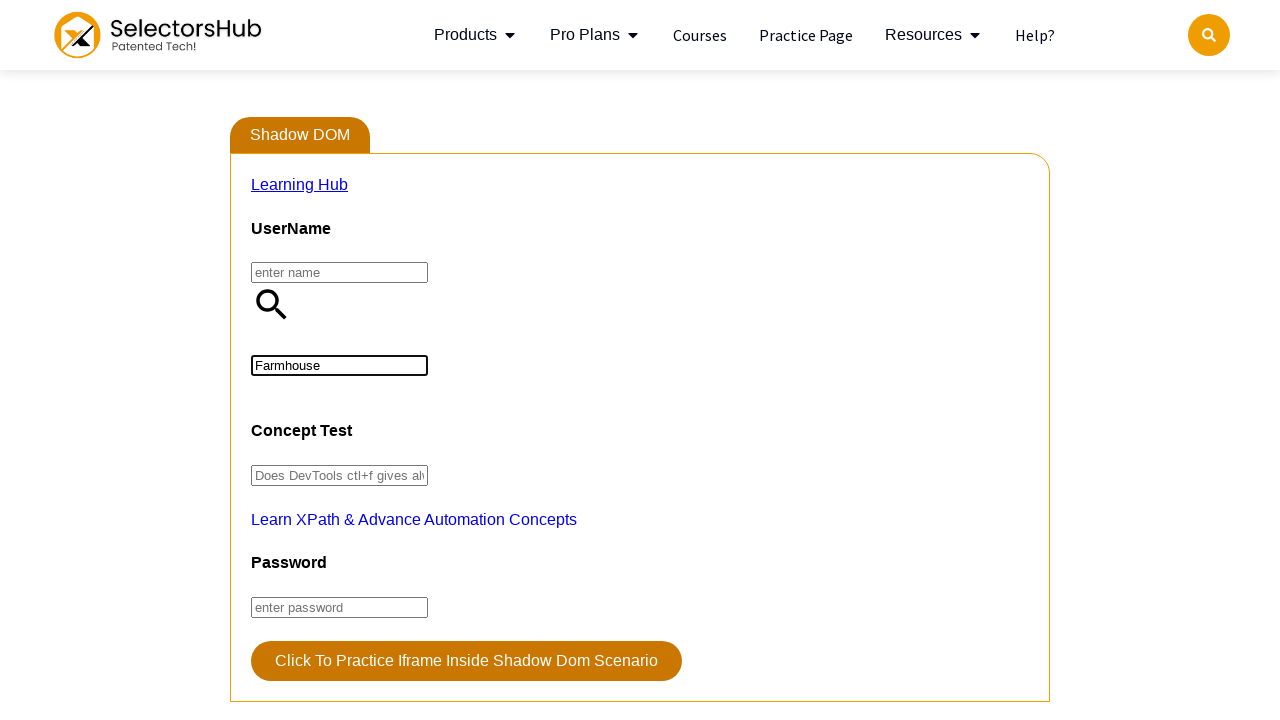